Opens the Ajio e-commerce website and waits for it to load

Starting URL: https://www.ajio.com/

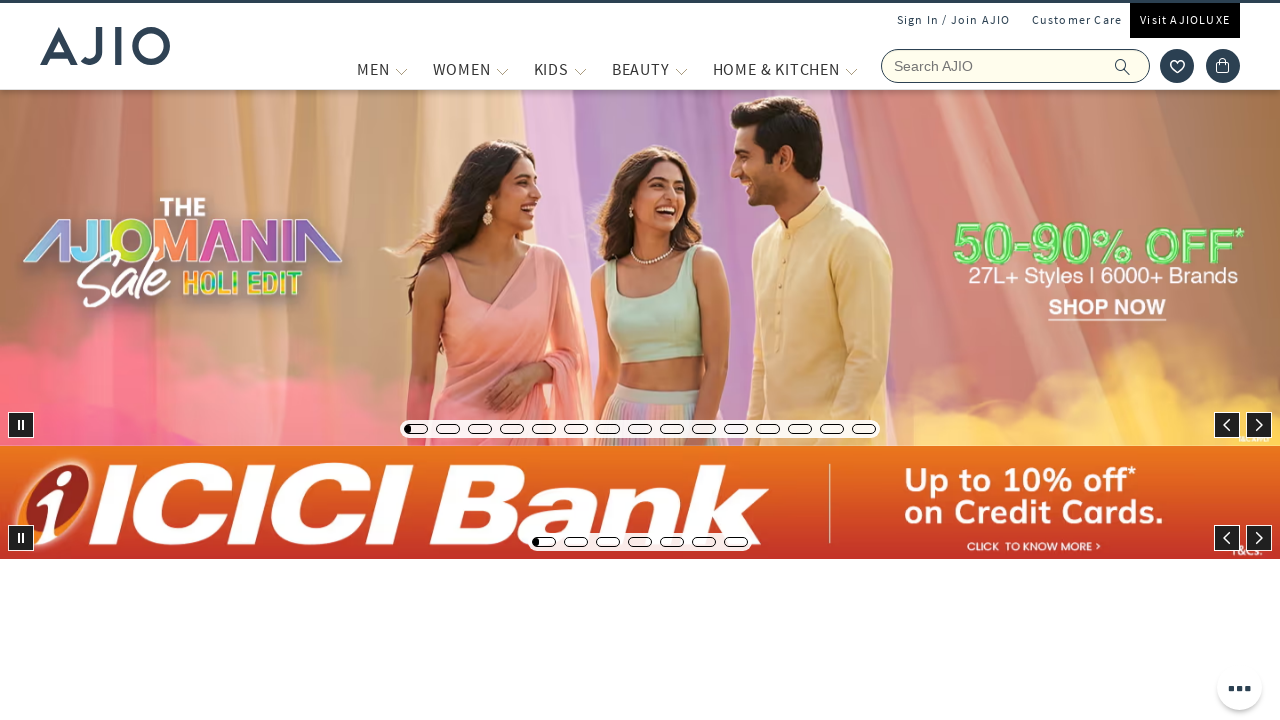

Waited for page DOM content to load
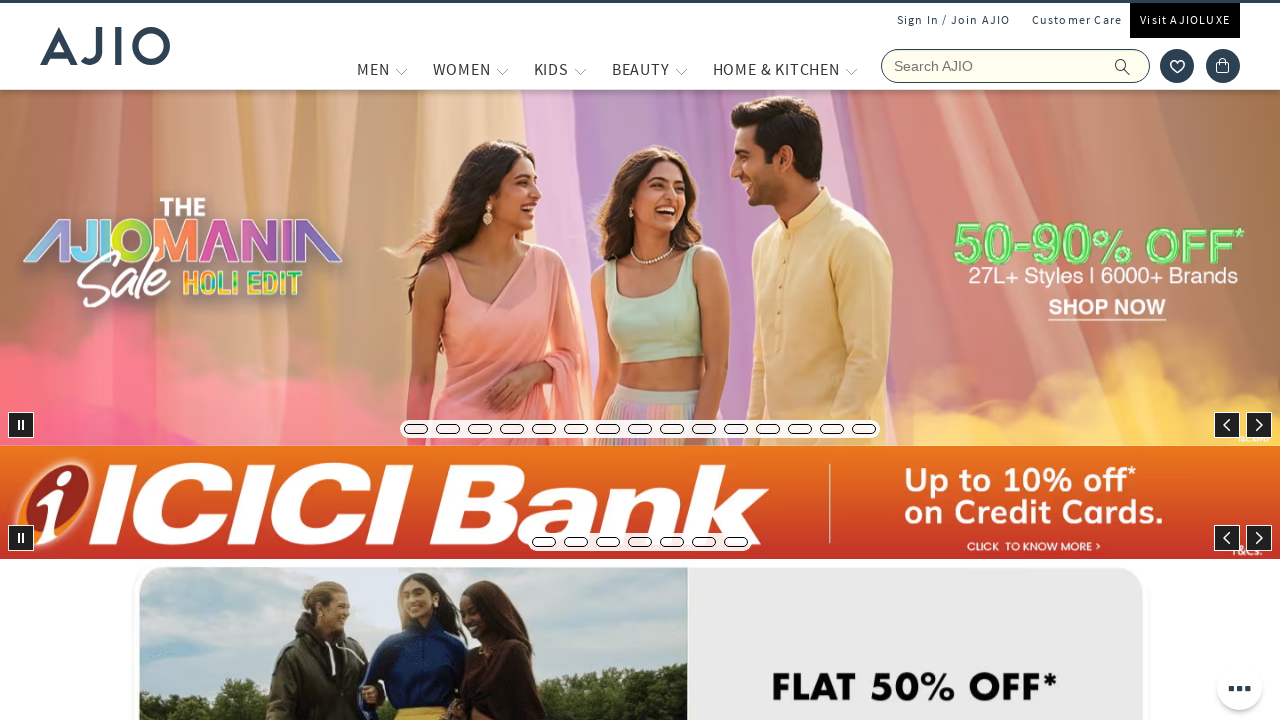

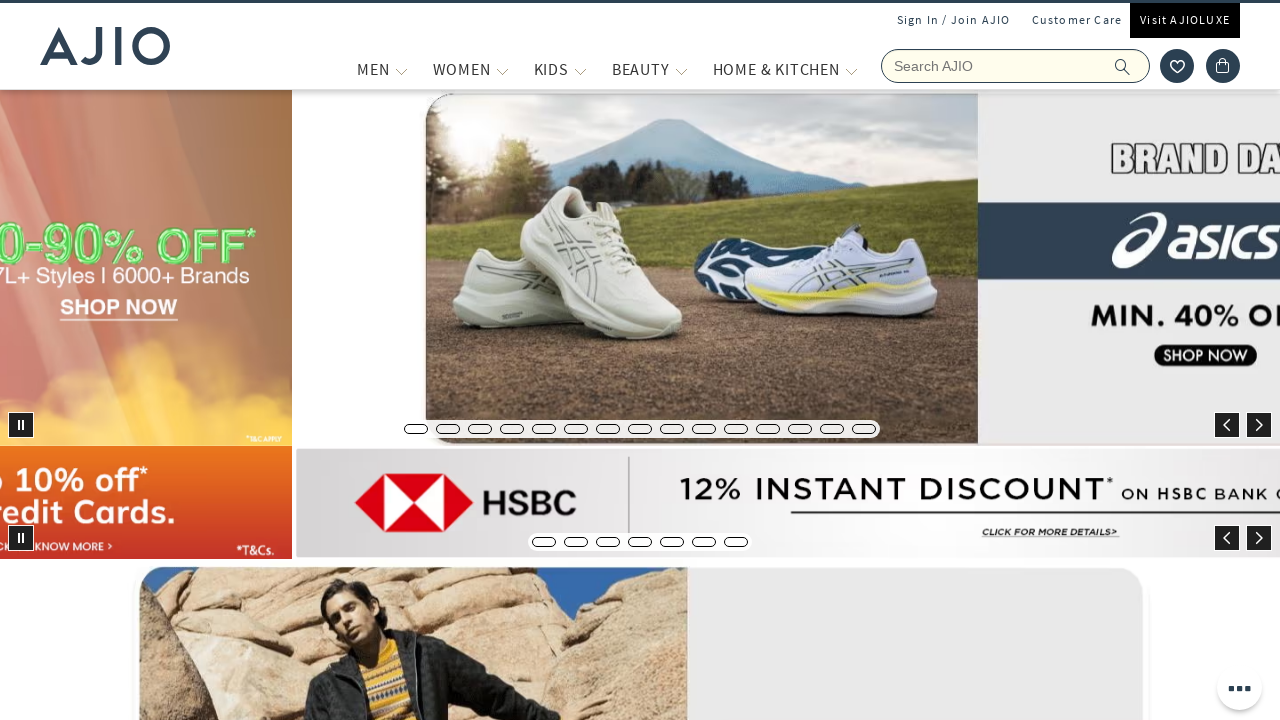